Tests accessing multiple product category listing pages on Fravega e-commerce site and verifies each page displays the correct heading title

Starting URL: https://fravega.com/l/celulares/celulares-liberados

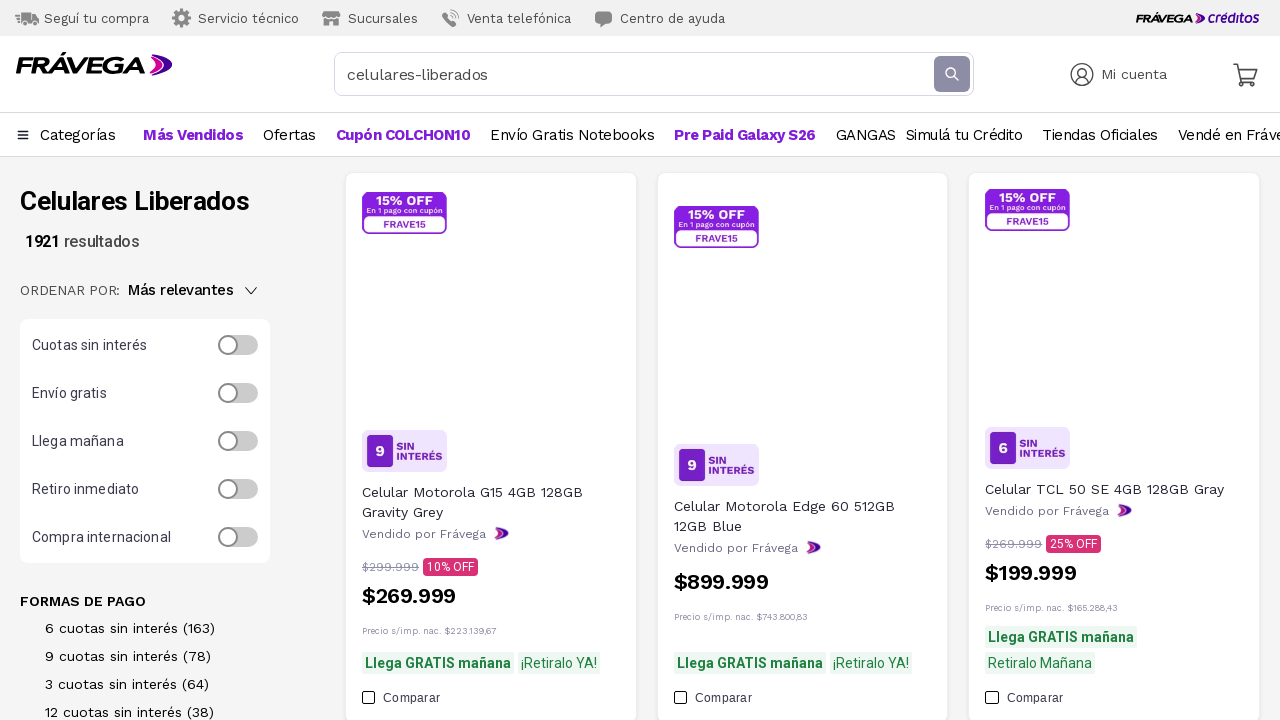

Got heading element from first page (Celulares Liberados)
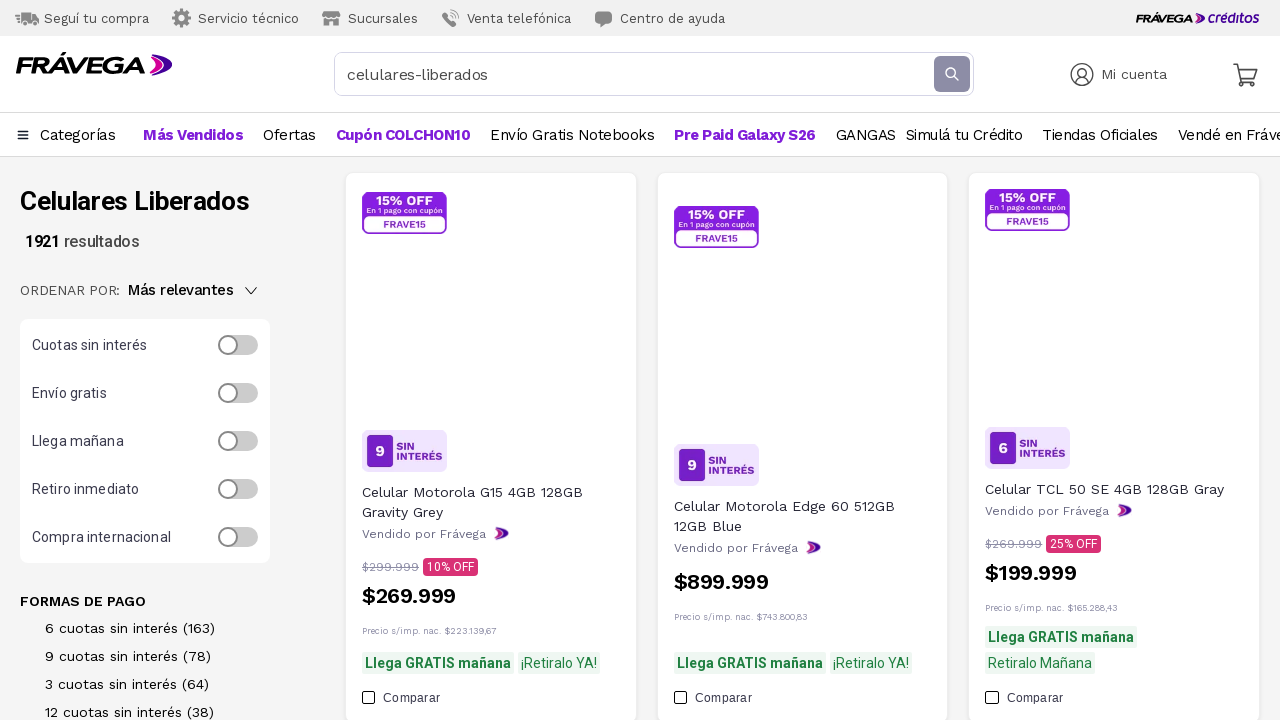

Waited for h1 heading to load on first page
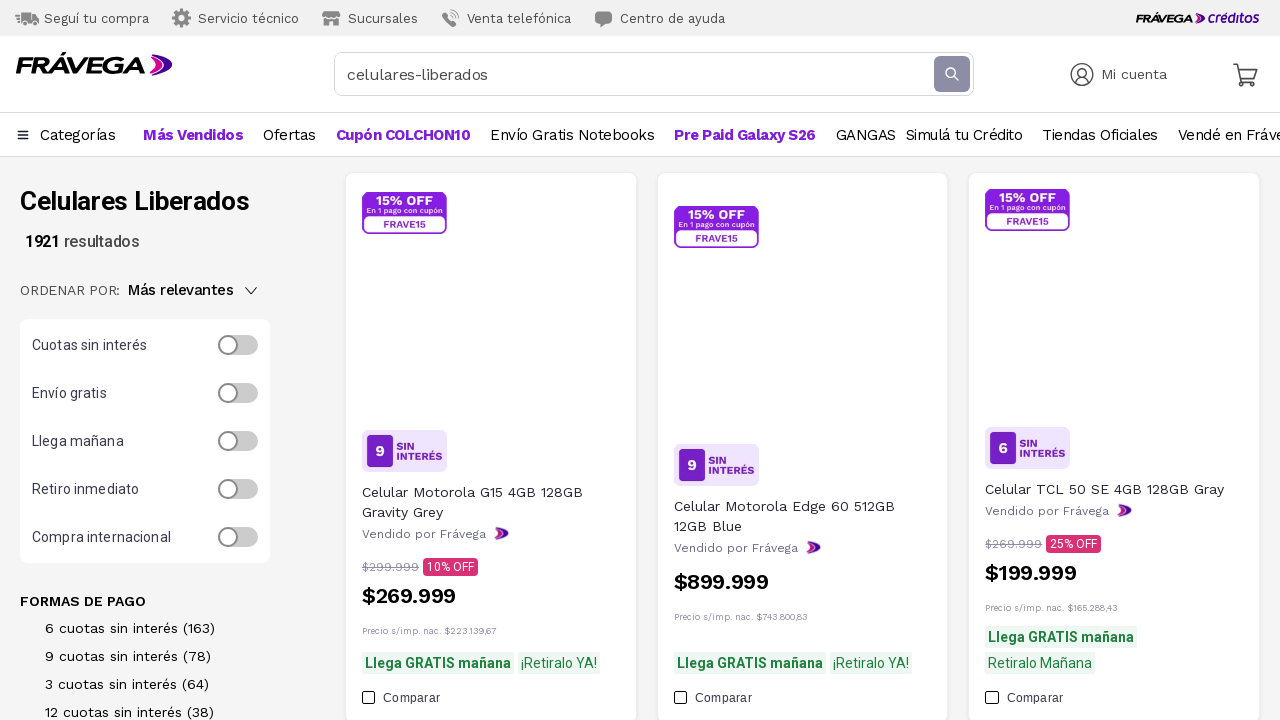

Navigated to Lavado category page at /l/lavado/
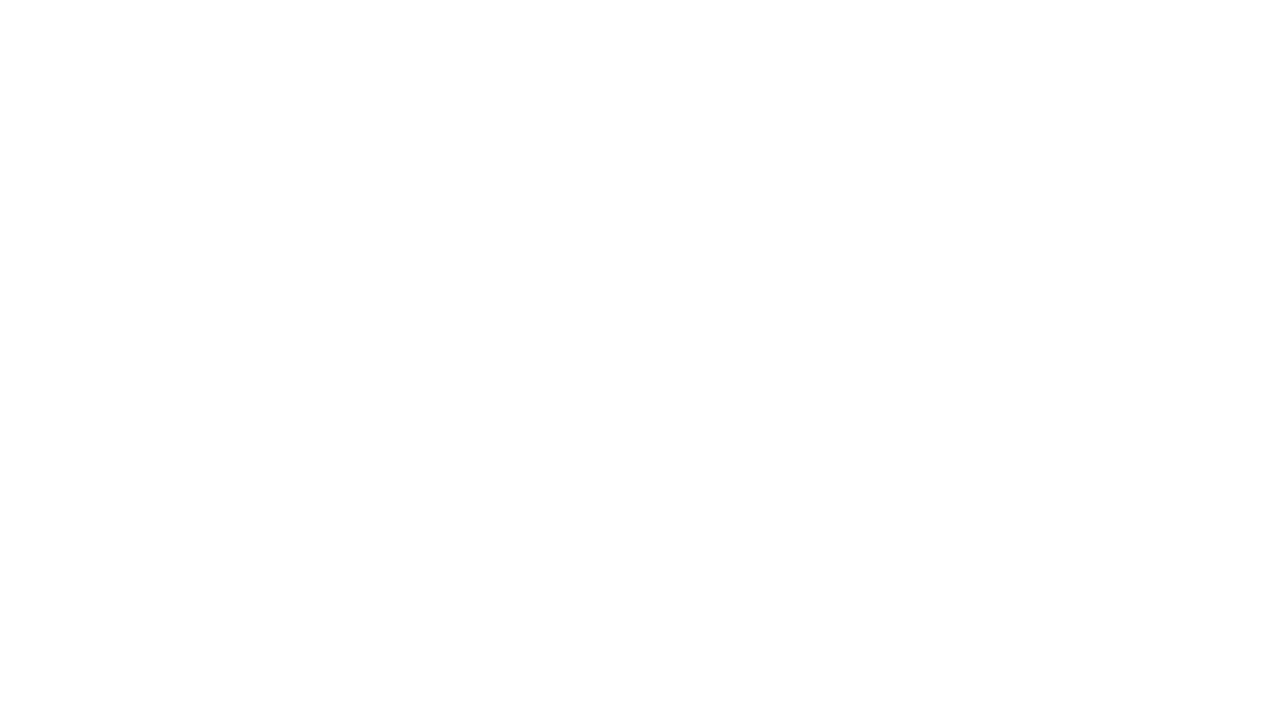

Verified h1 heading loaded on Lavado page
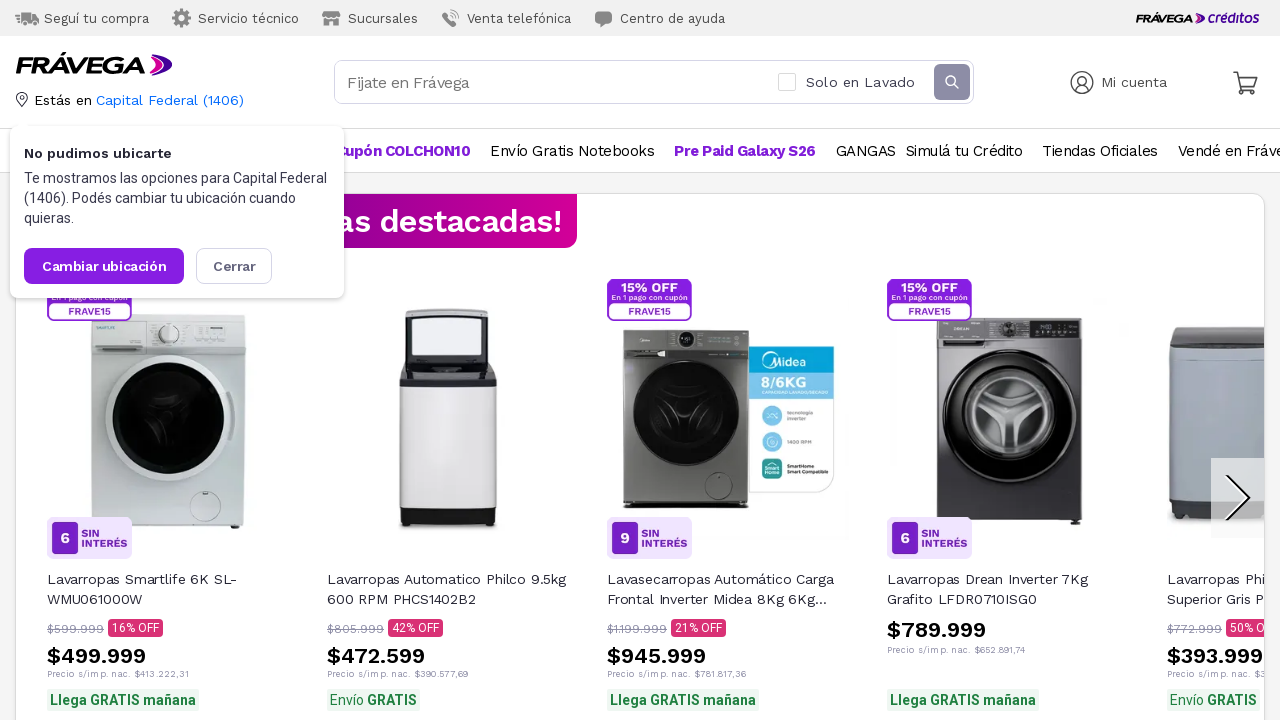

Navigated to Tv category page at /l/tv-y-video/tv/
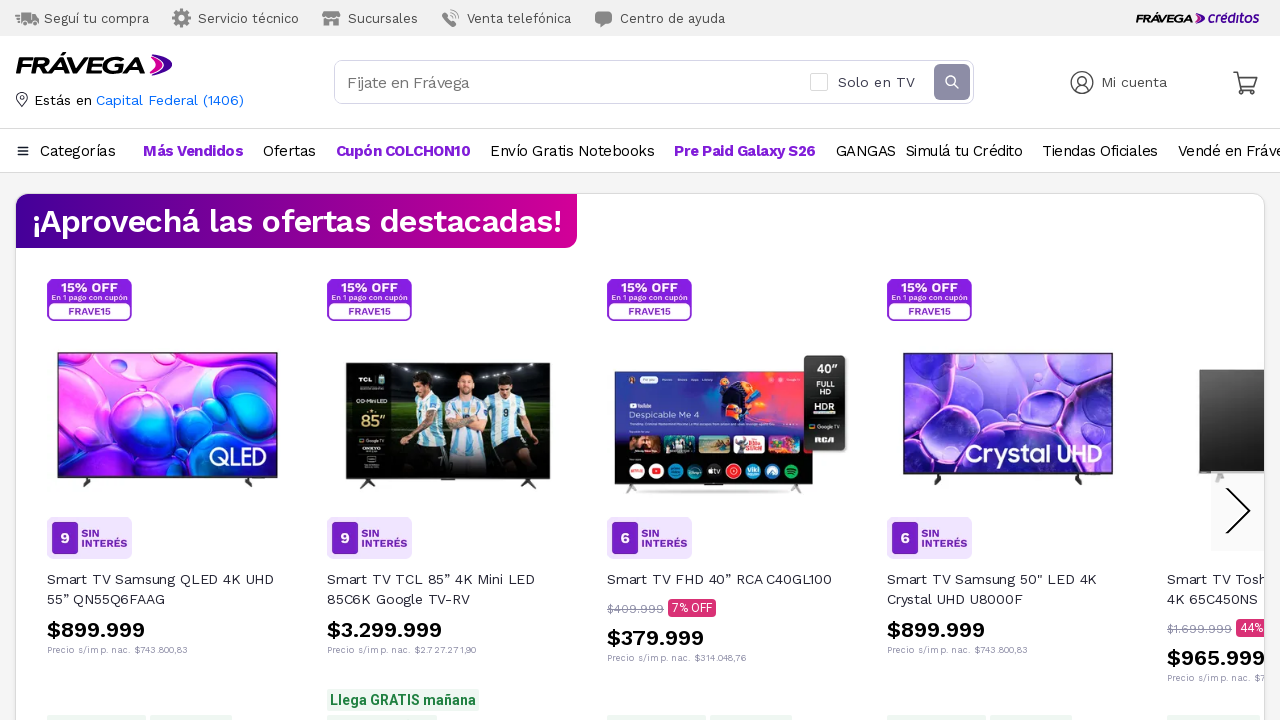

Verified h1 heading loaded on Tv page
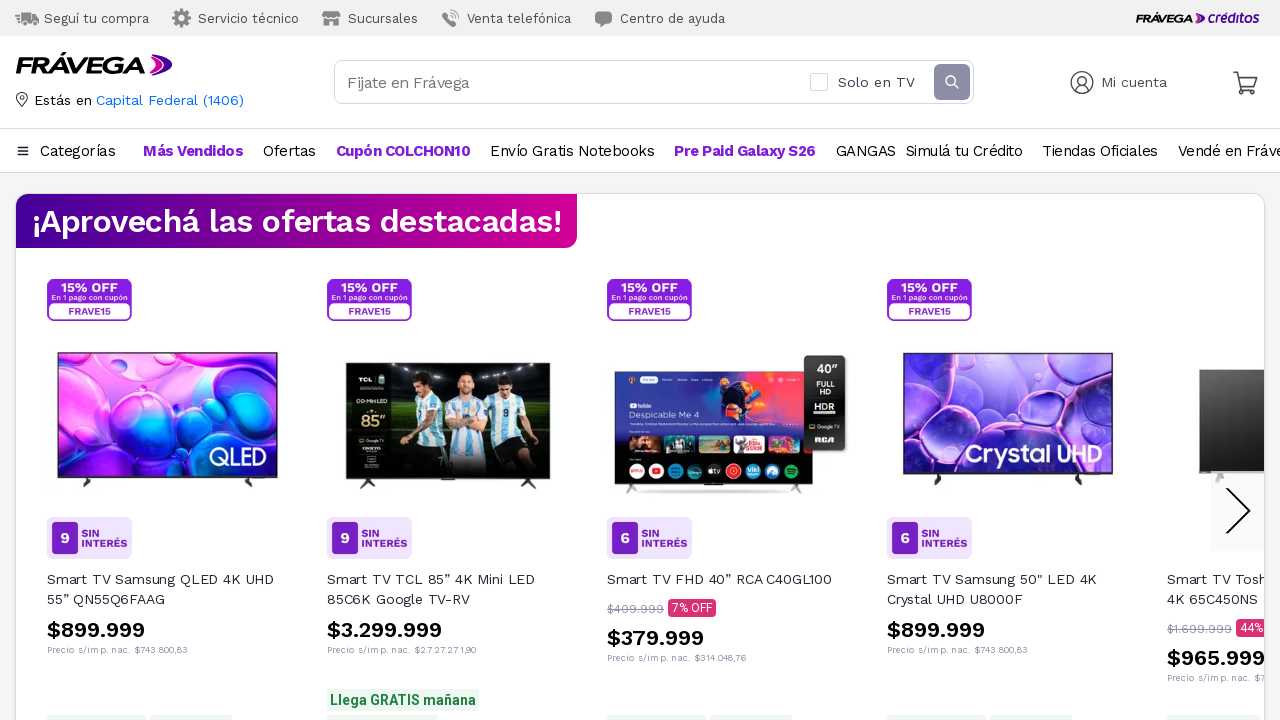

Navigated to Heladeras Freezers Y Cavas category page at /l/heladeras-freezers-y-cavas/
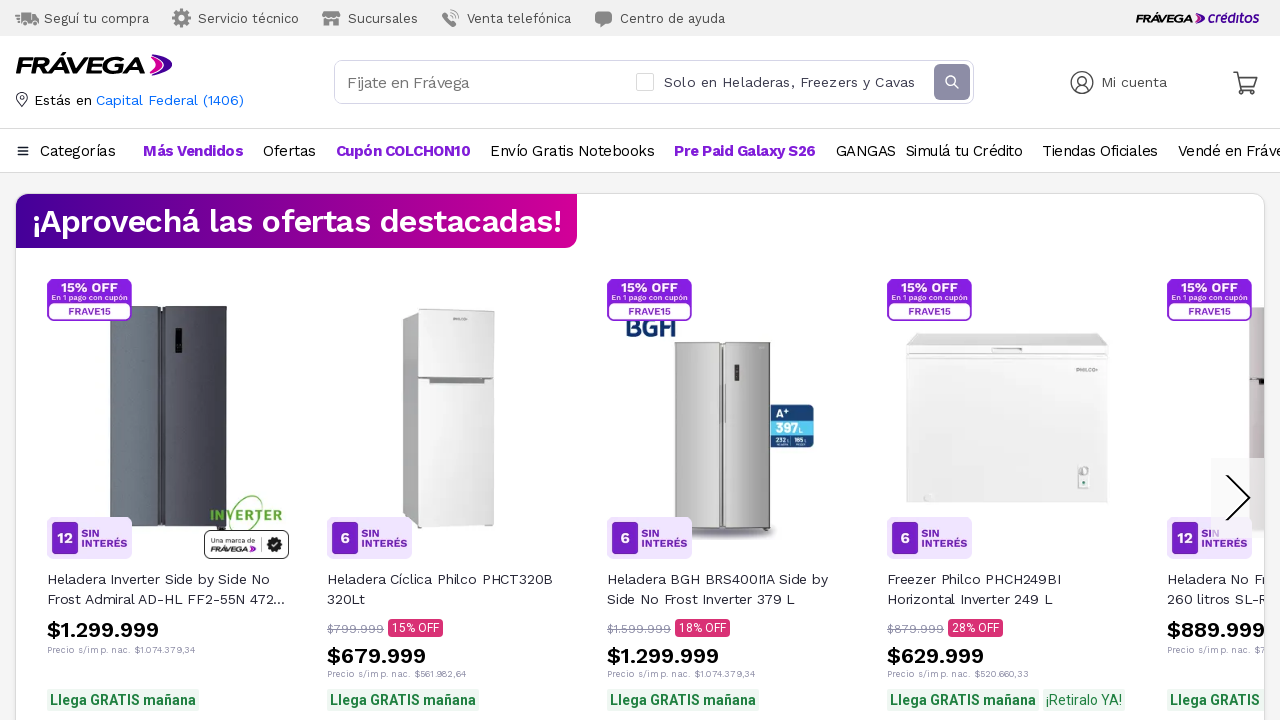

Verified h1 heading loaded on Heladeras Freezers Y Cavas page
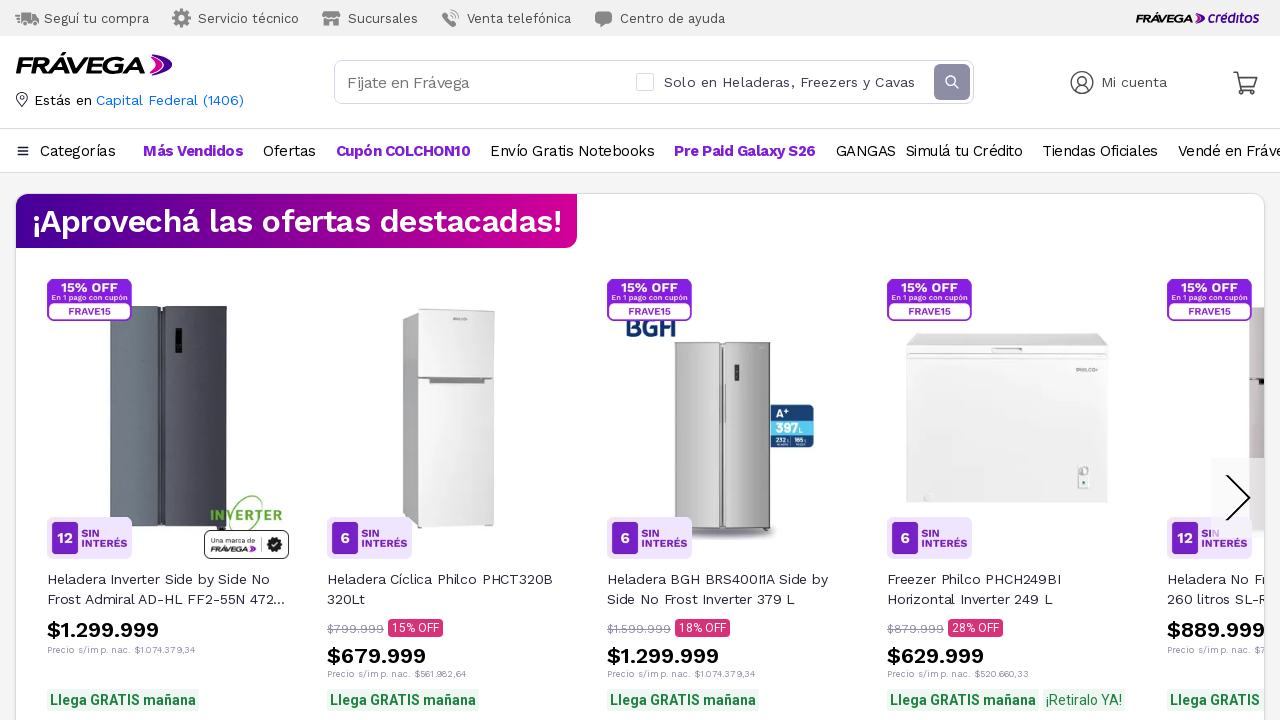

Navigated to Colchones Y Sommiers category page at /l/hogar/colchones-y-sommiers/
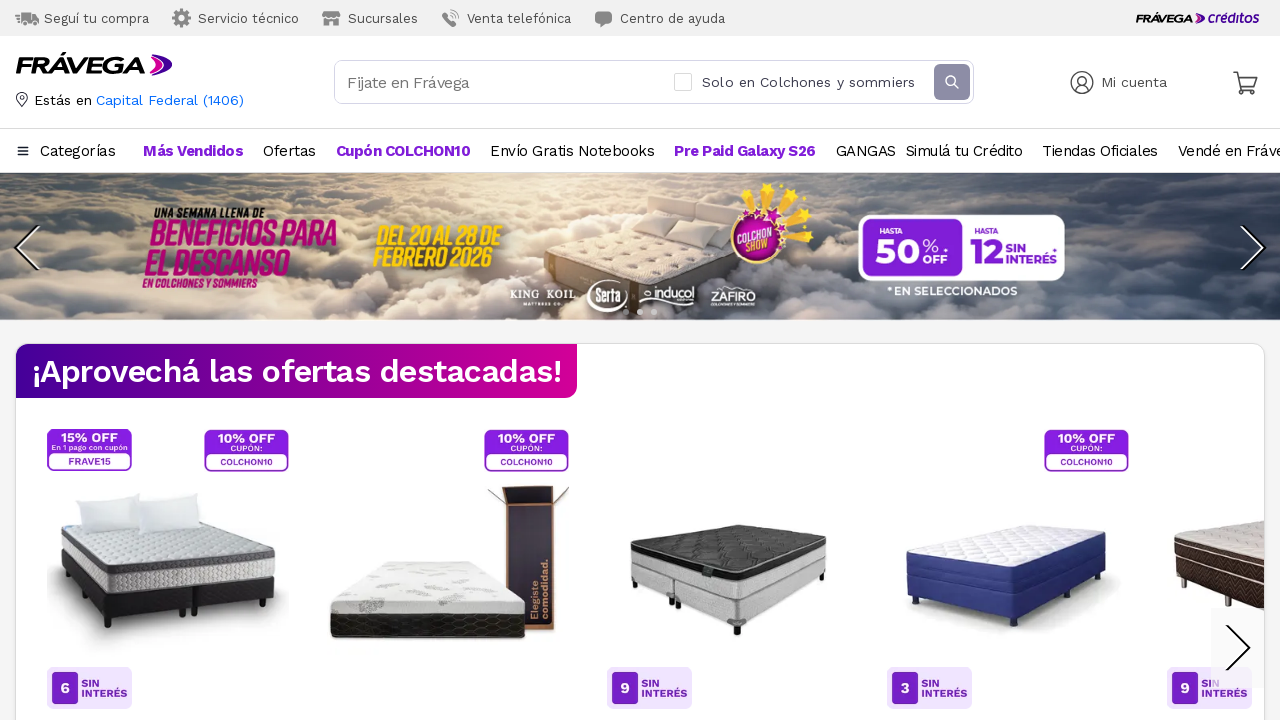

Verified h1 heading loaded on Colchones Y Sommiers page
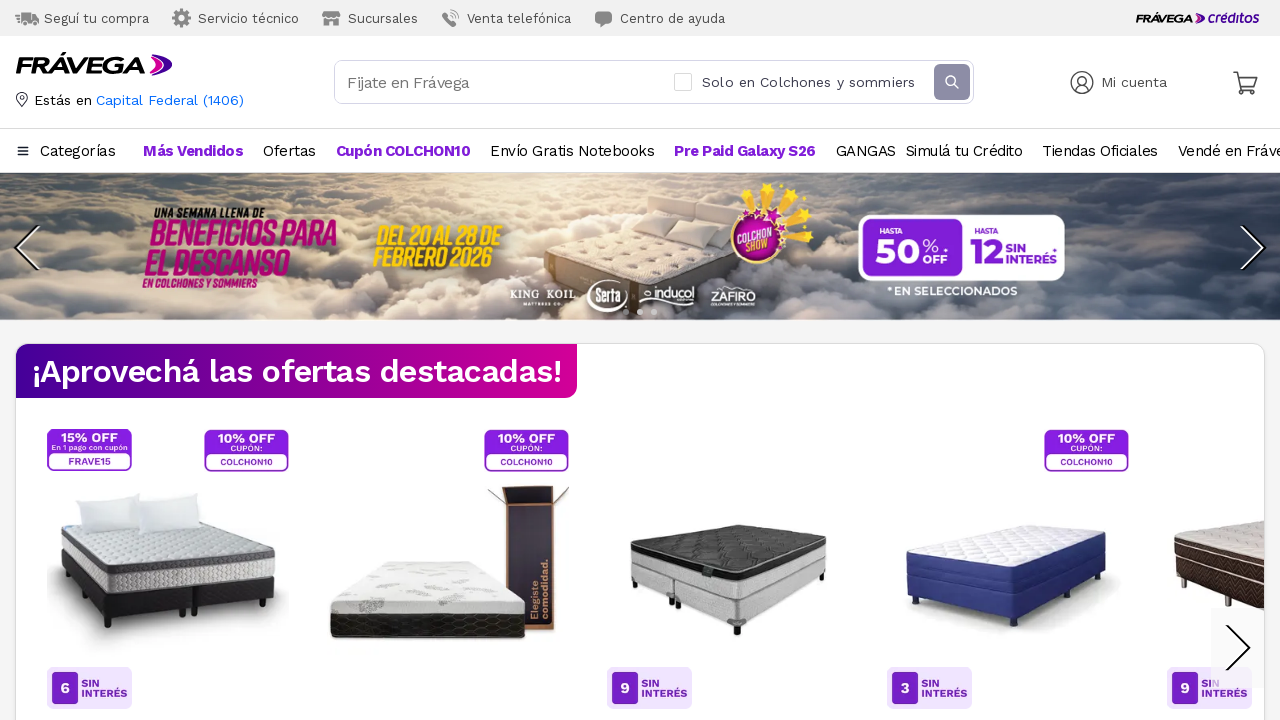

Navigated to Cocina category page at /l/pequenos-electrodomesticos/cocina/
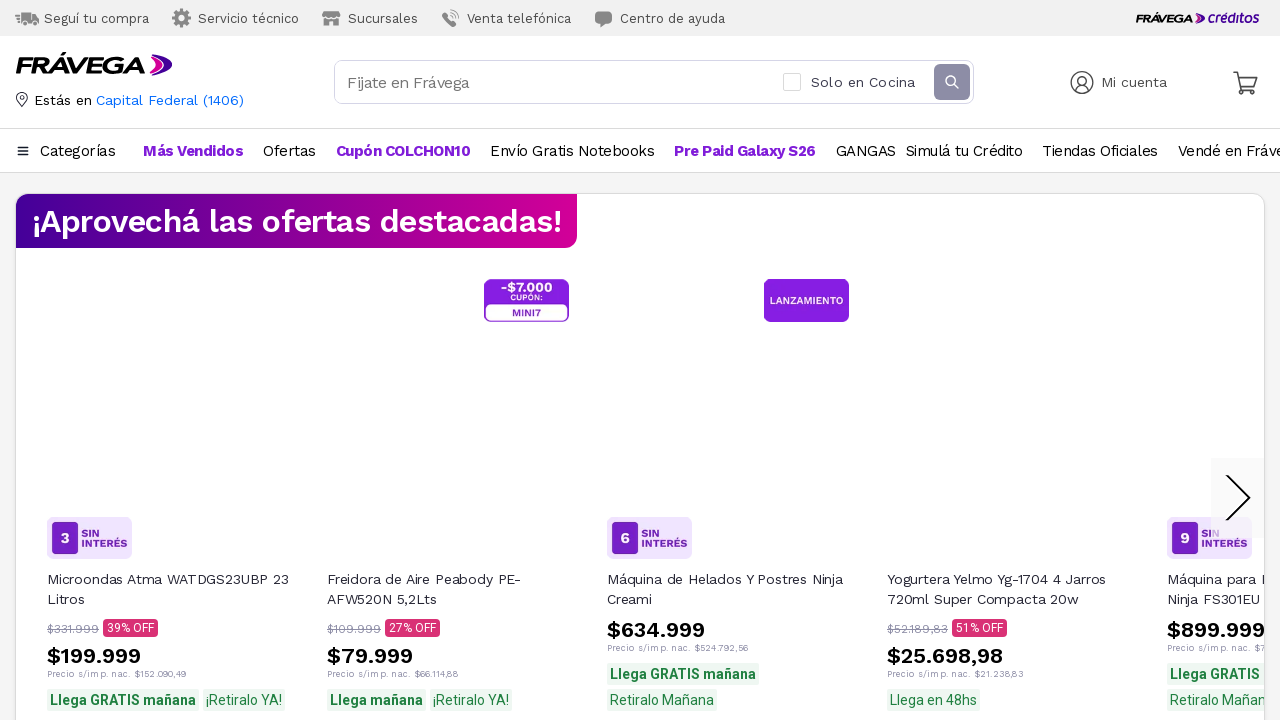

Verified h1 heading loaded on Cocina page
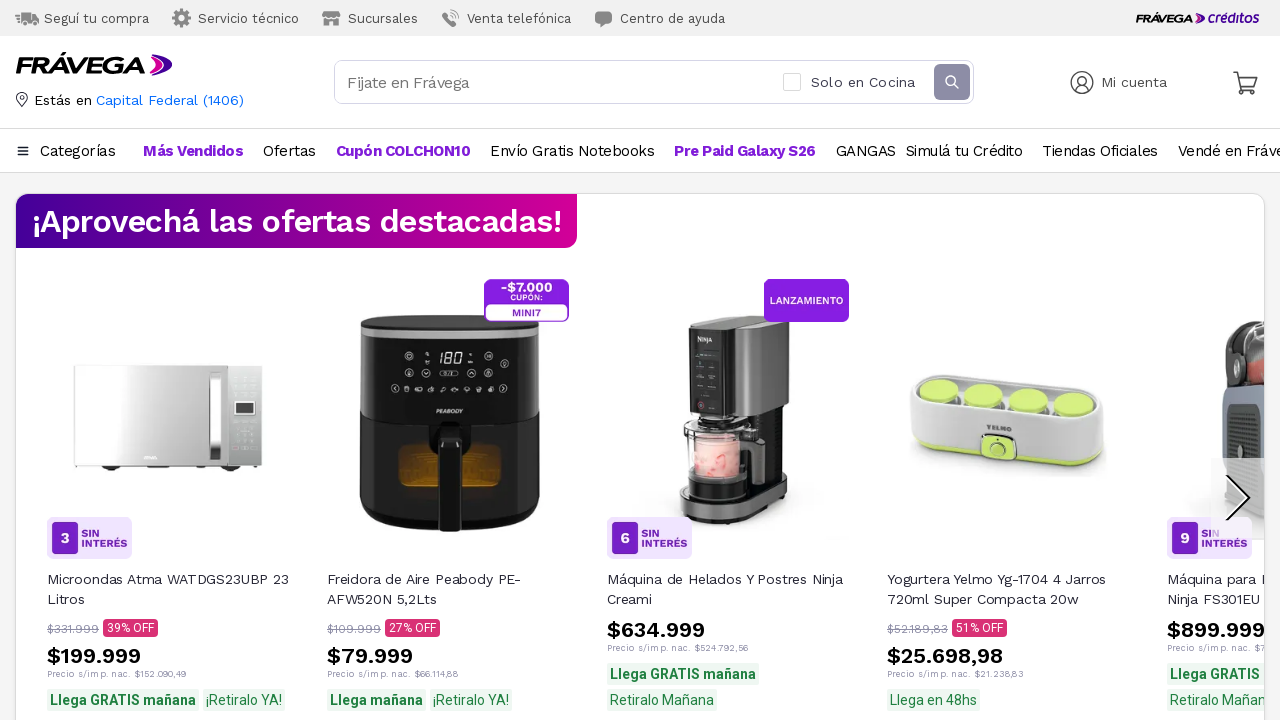

Navigated to Cocina category page at /l/cocina/
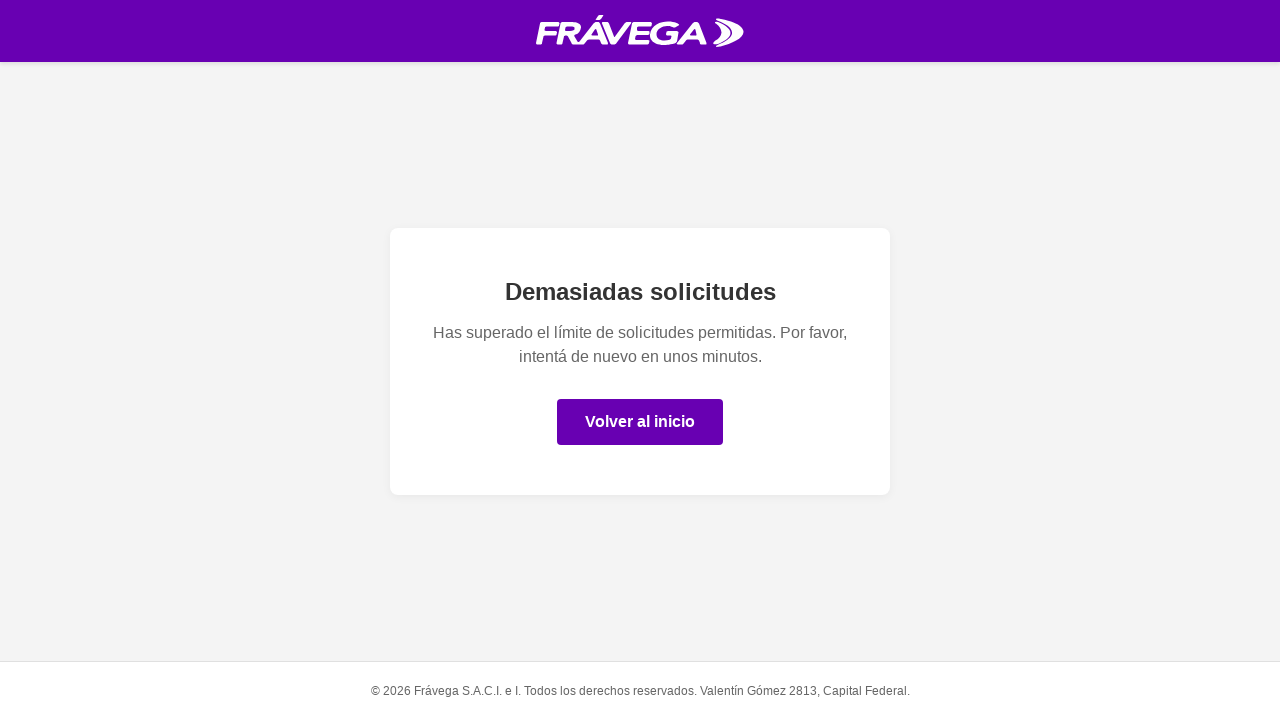

Verified h1 heading loaded on Cocina page
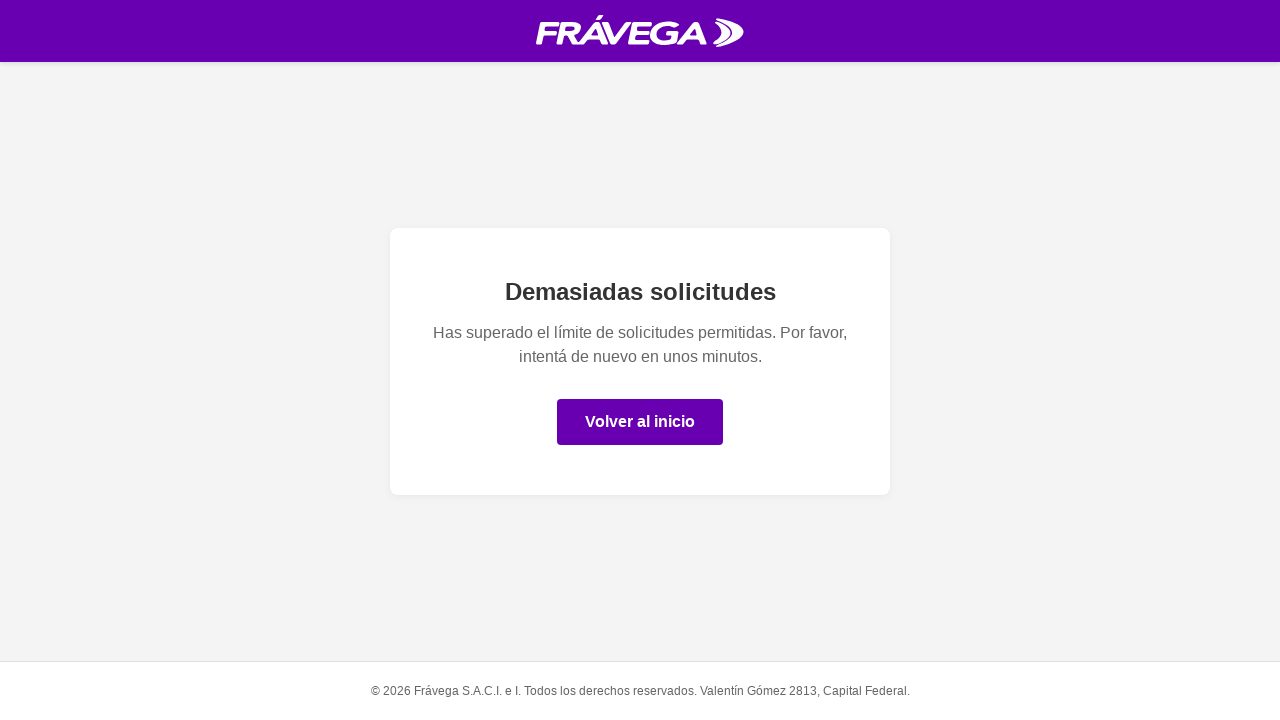

Navigated to Freidoras category page at /l/pequenos-electrodomesticos/cocina/freidoras/
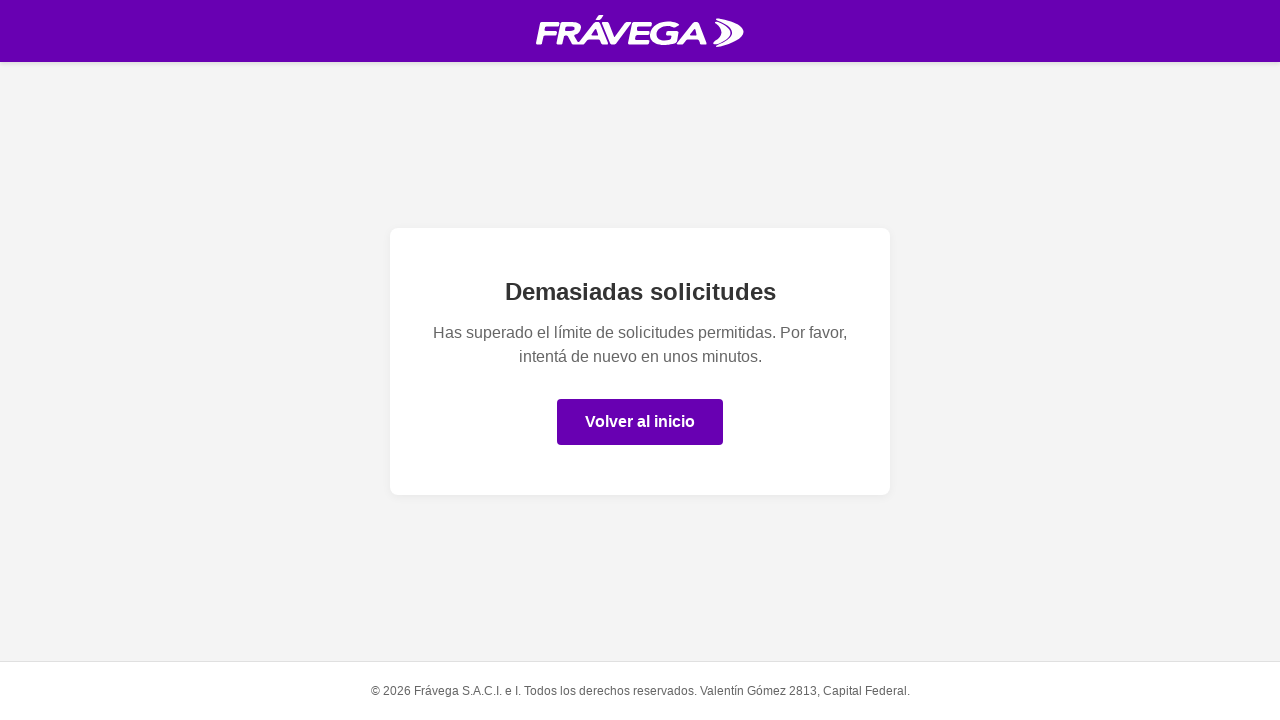

Verified h1 heading loaded on Freidoras page
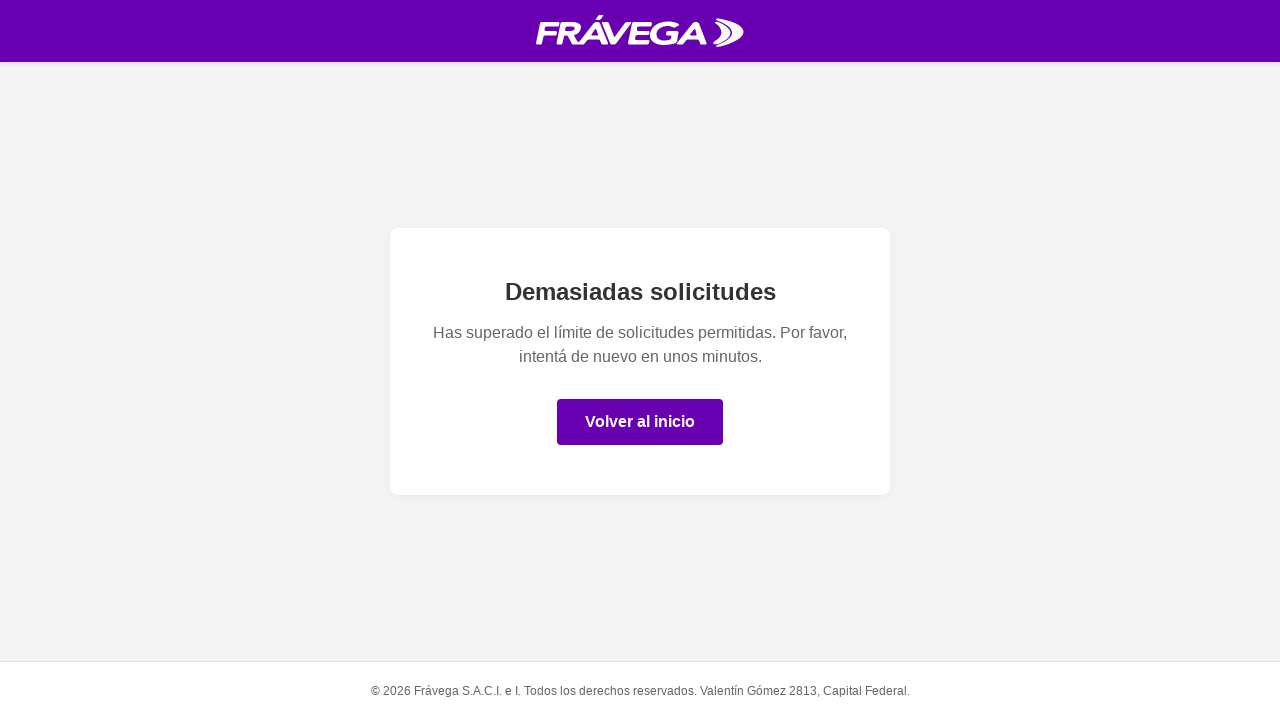

Navigated to Notebooks category page at /l/informatica/notebooks/
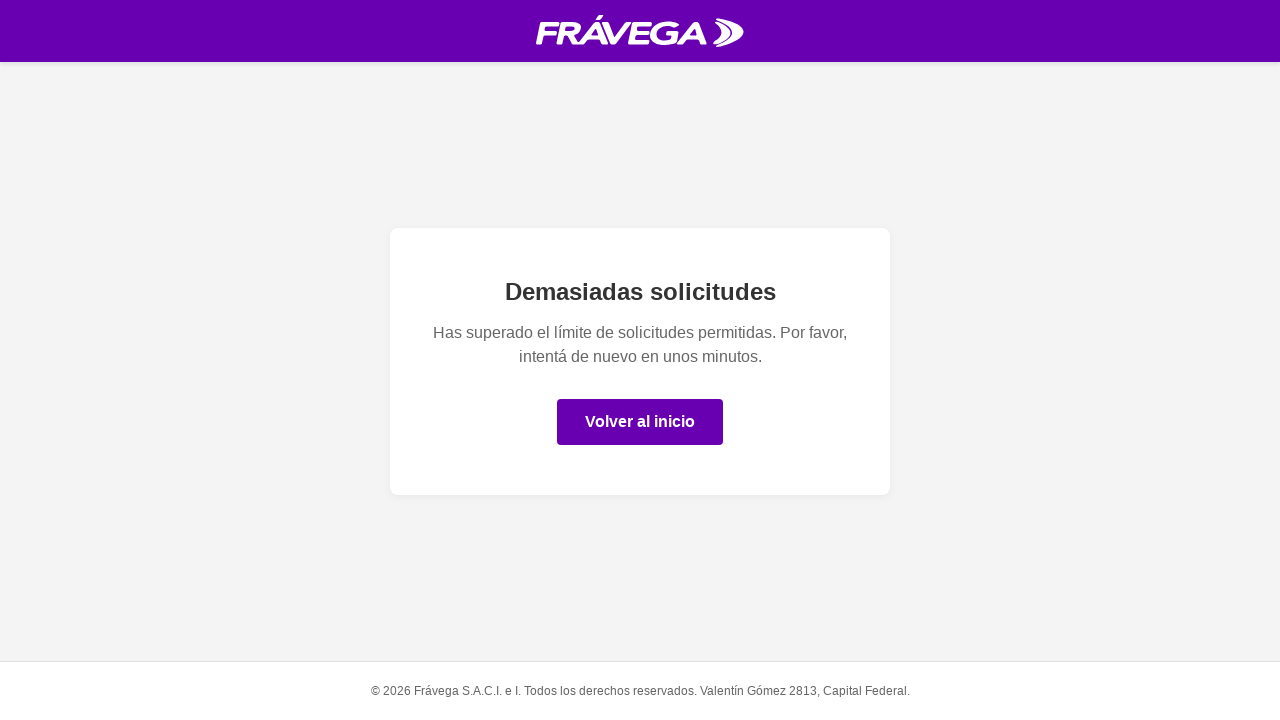

Verified h1 heading loaded on Notebooks page
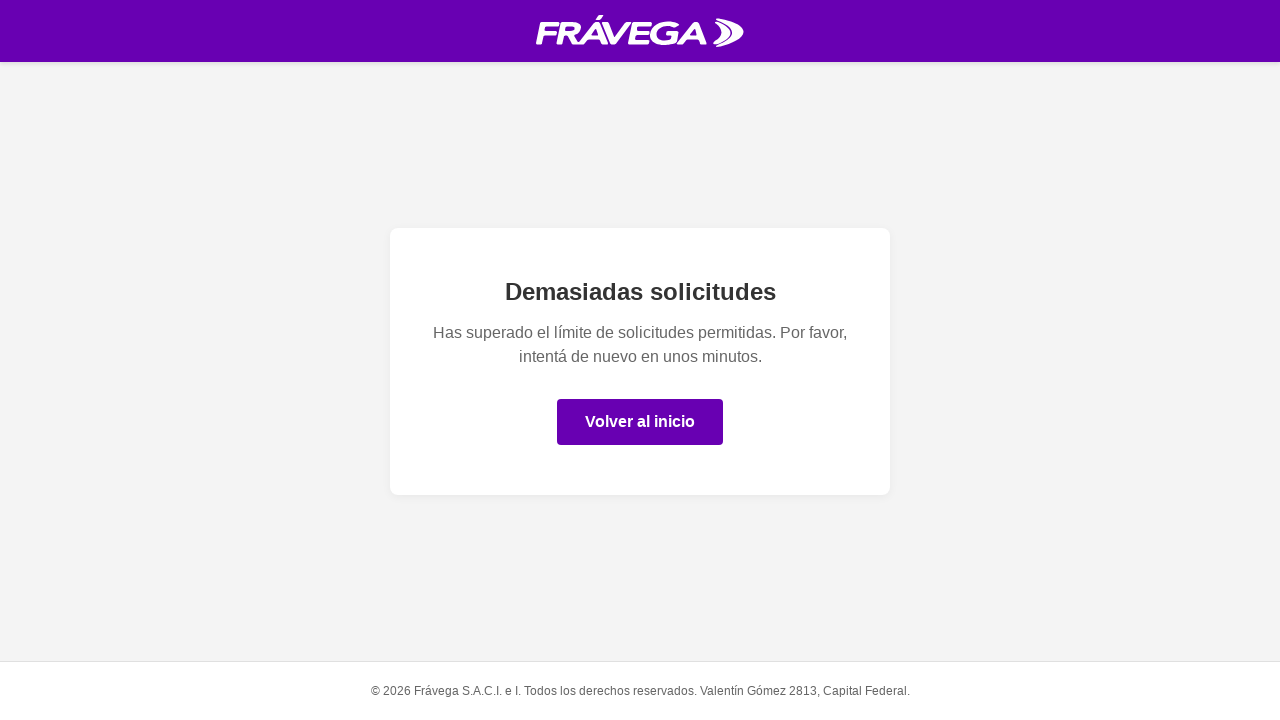

Navigated to Climatizacion category page at /l/climatizacion/
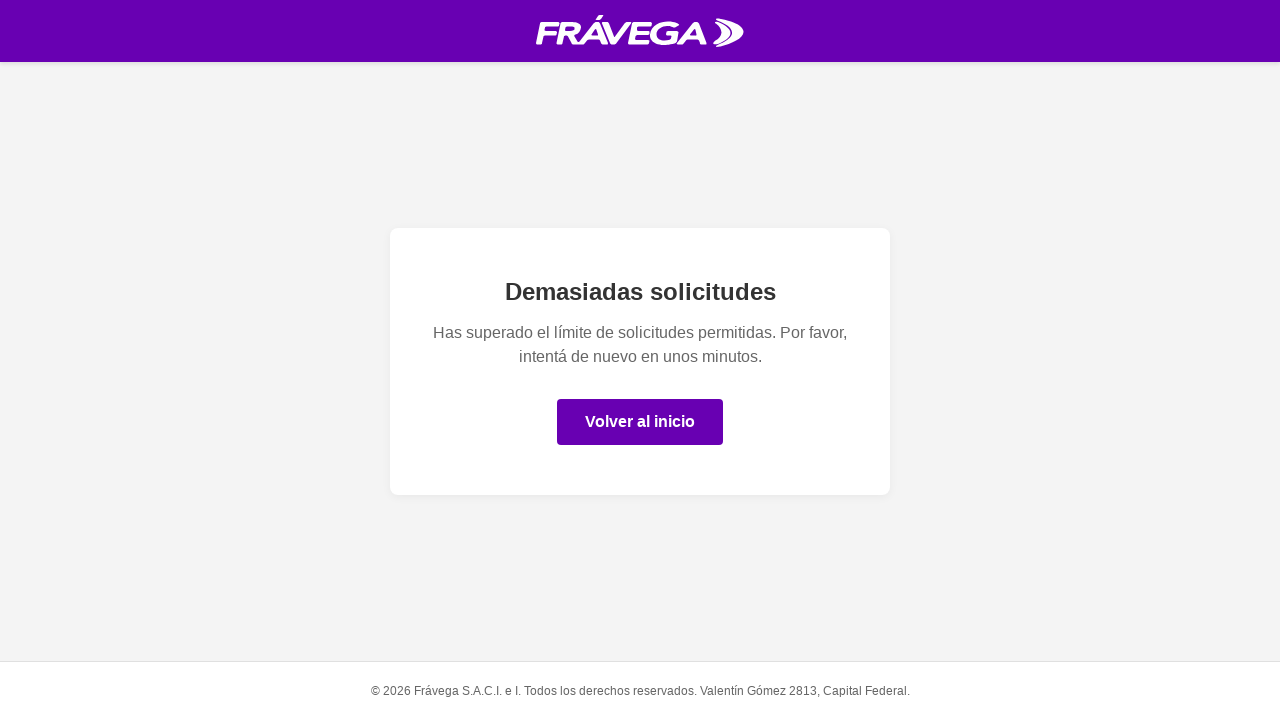

Verified h1 heading loaded on Climatizacion page
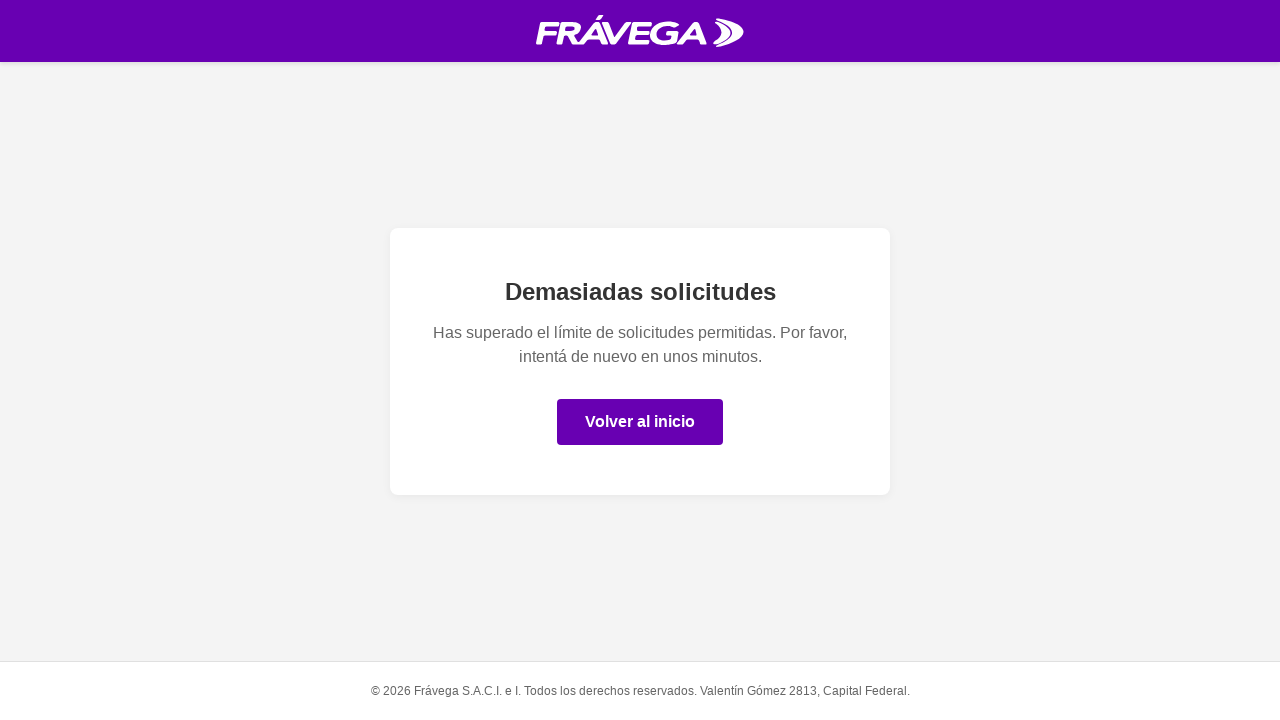

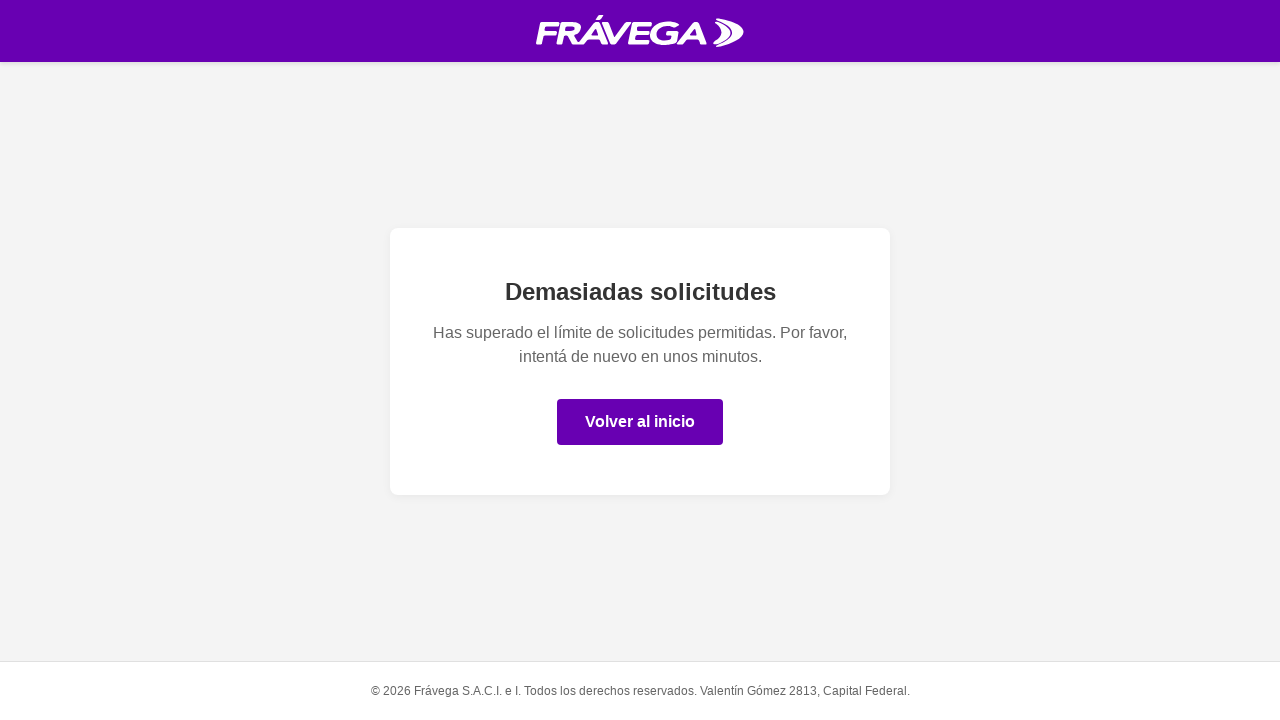